Tests a practice form by filling out name, email, password, checkbox, dropdown, radio button, birthday fields and submitting the form, then verifies the success message appears.

Starting URL: http://rahulshettyacademy.com/angularpractice/

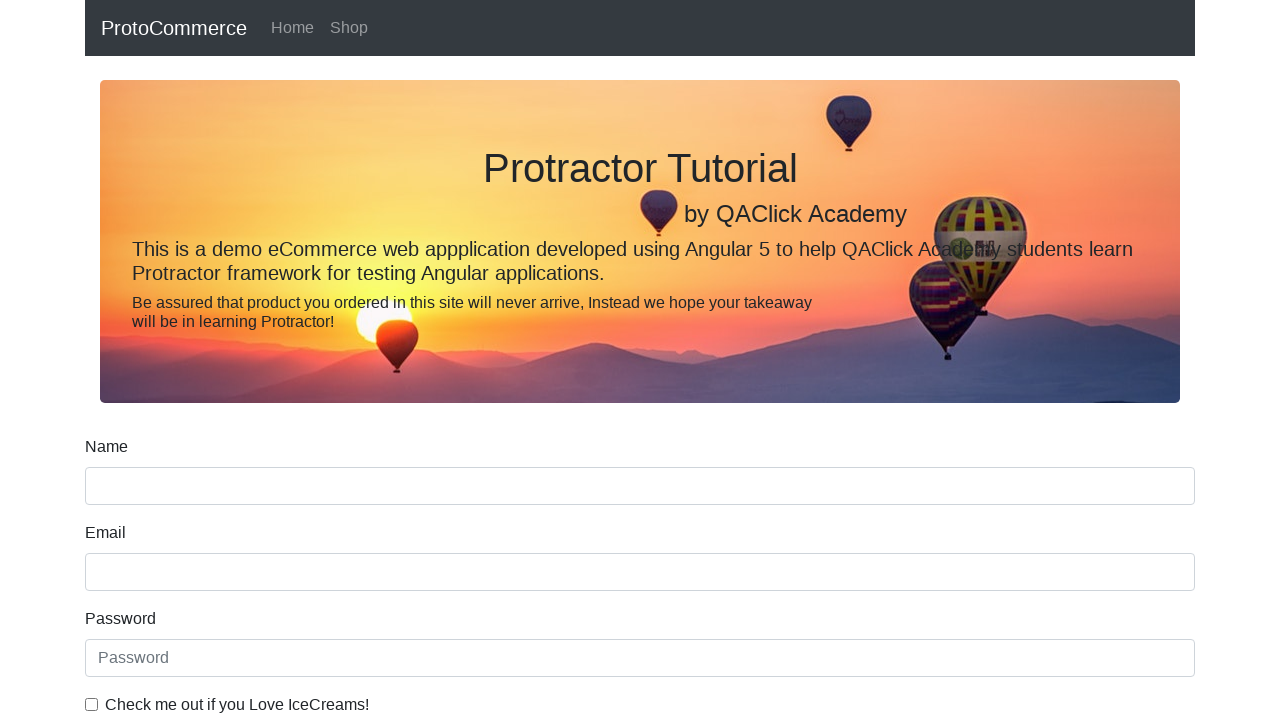

Filled name field with 'ABCD' on (//input[@name='name'])[1]
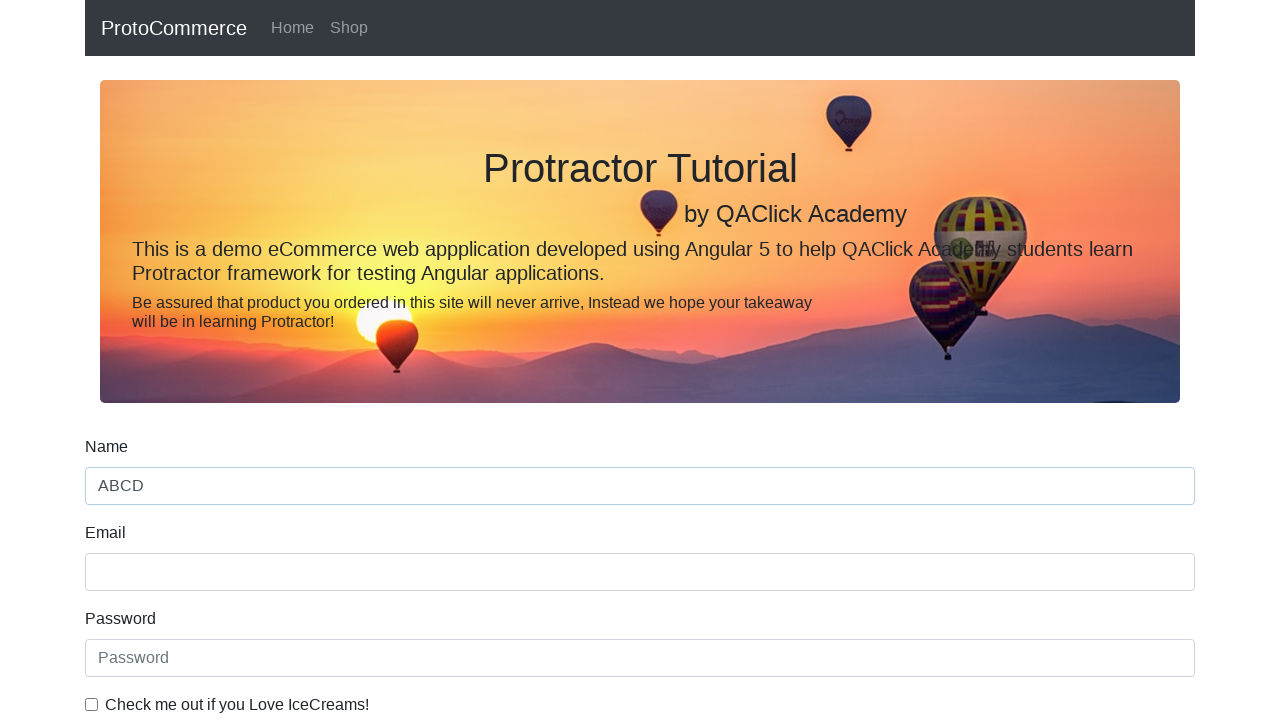

Filled email field with 'abcd@gmail.com' on input[name='email']
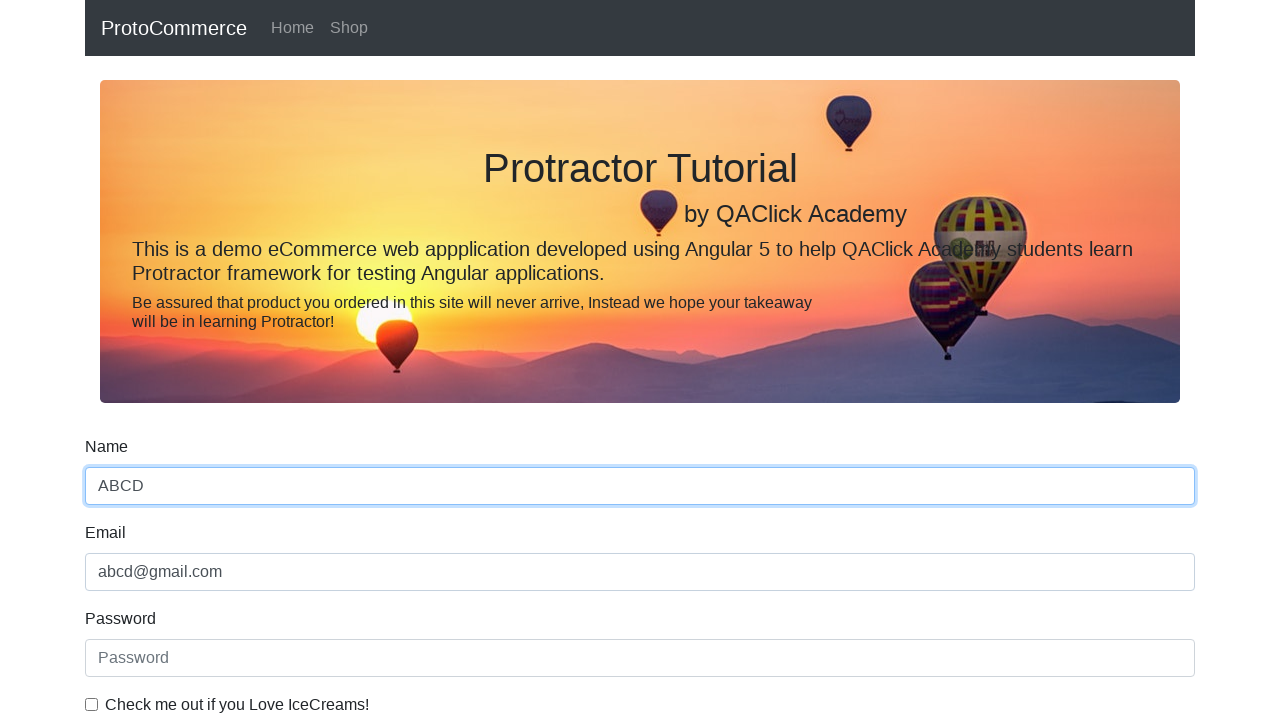

Filled password field with 'abcd@123' on #exampleInputPassword1
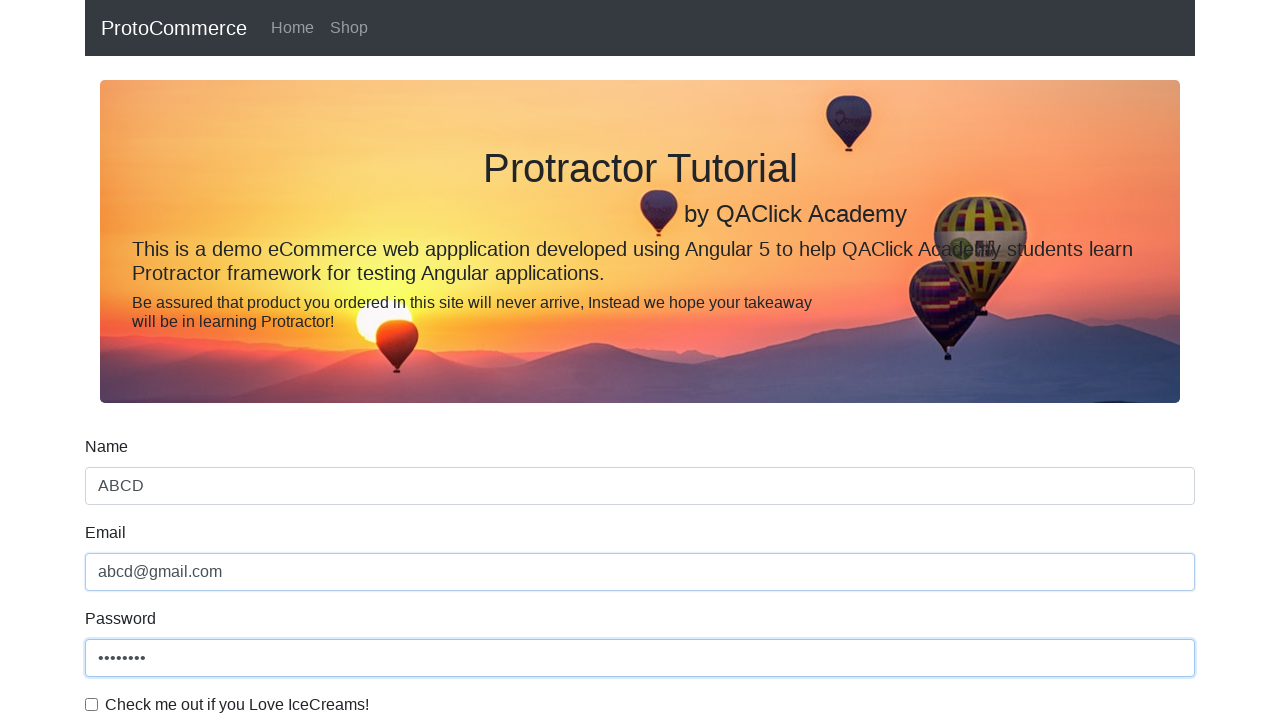

Clicked the checkbox at (92, 704) on #exampleCheck1
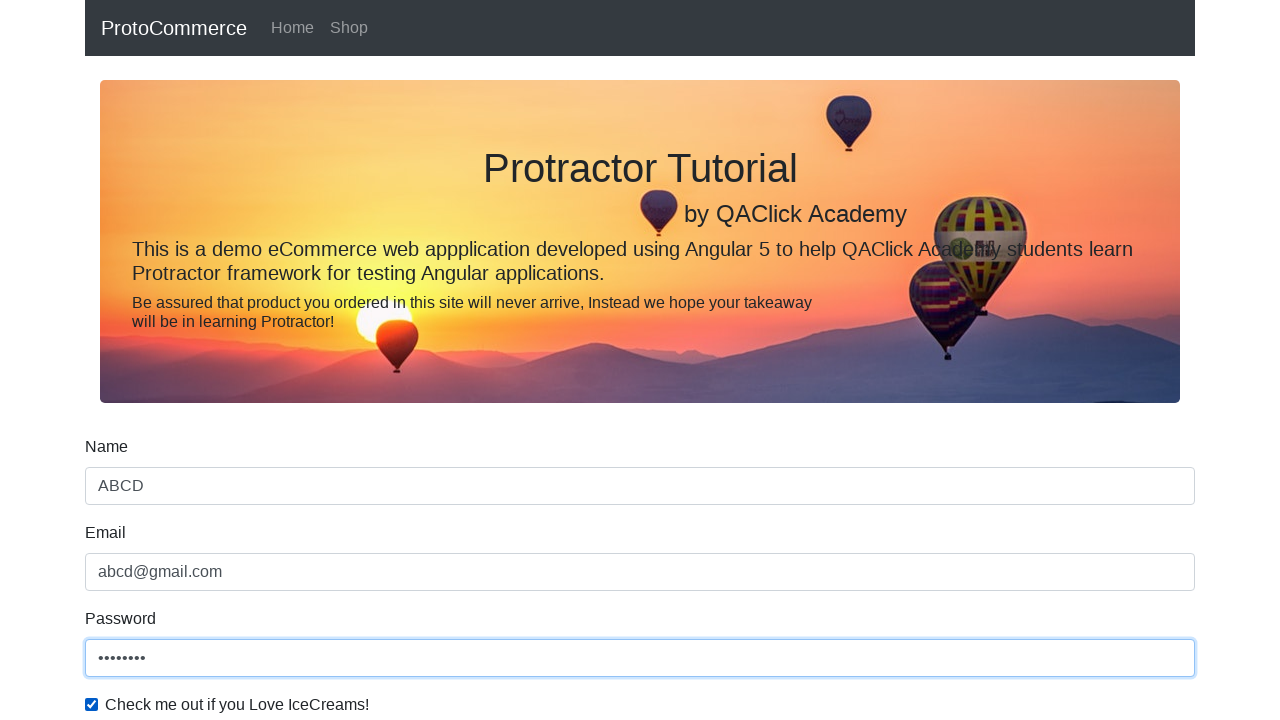

Selected first option from dropdown on #exampleFormControlSelect1
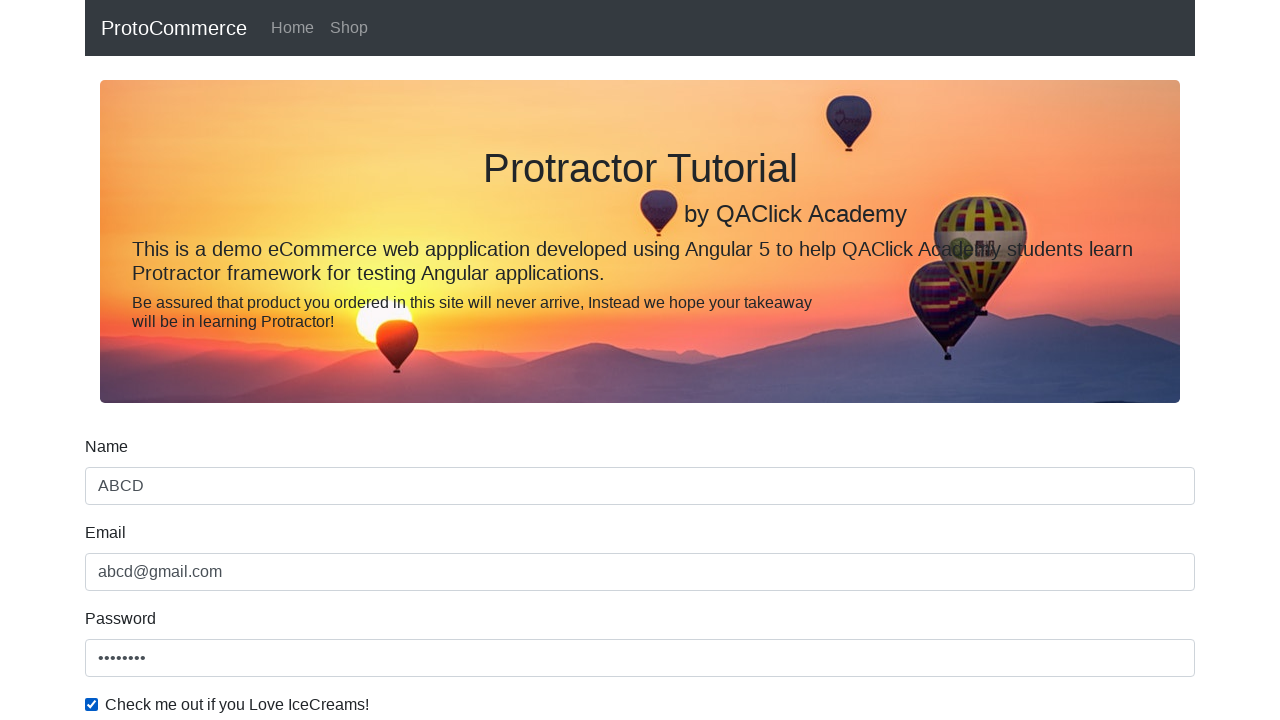

Clicked the first radio button at (238, 360) on #inlineRadio1
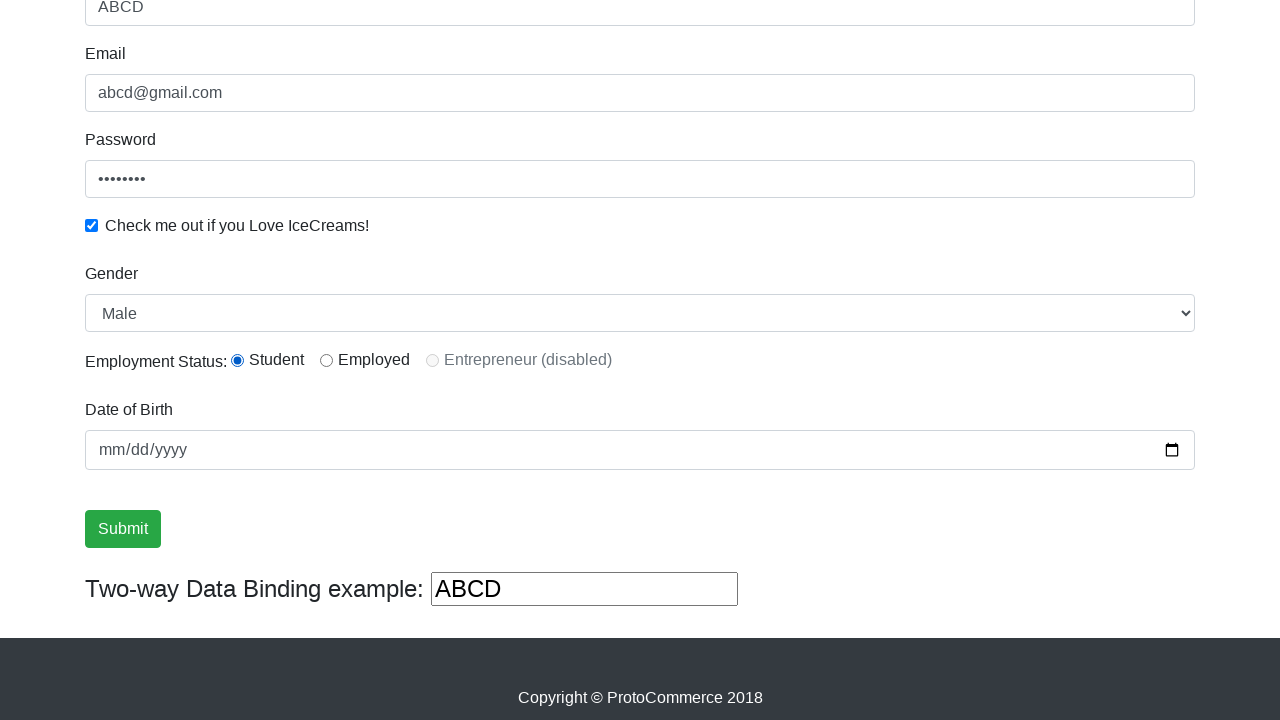

Filled birthday field with '1990-01-01' on input[name='bday']
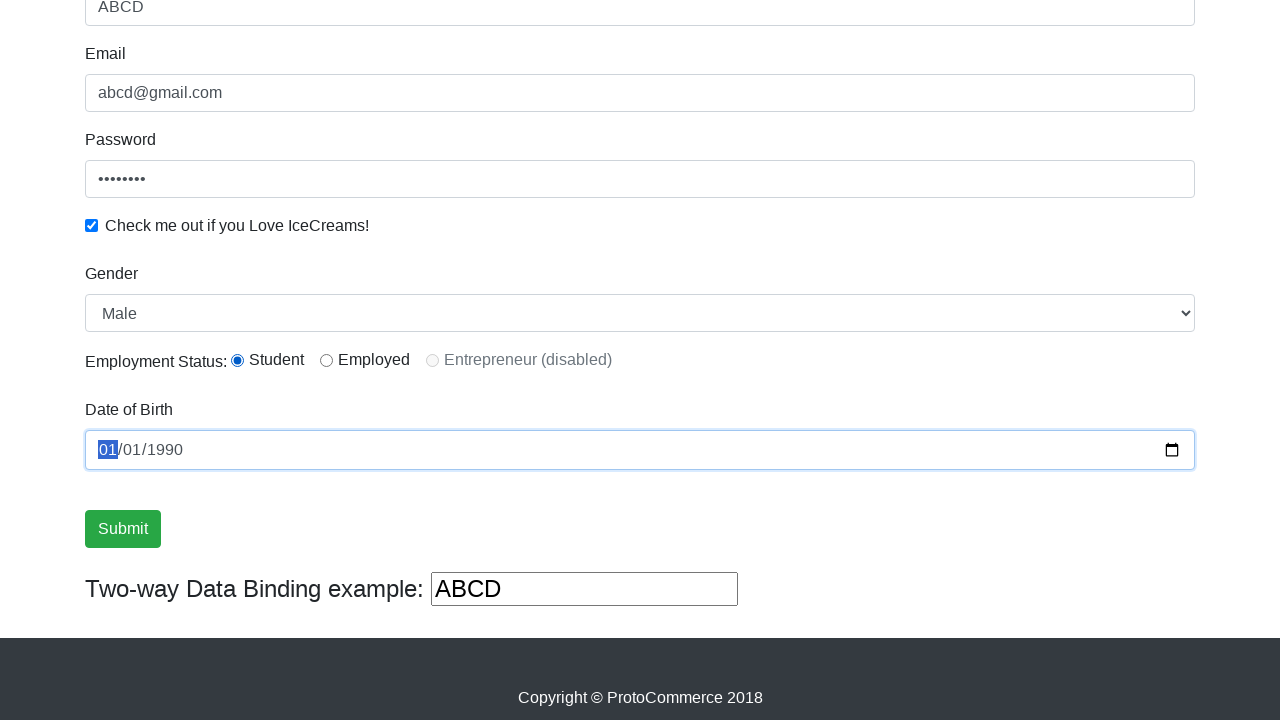

Clicked submit button at (123, 529) on input[value='Submit']
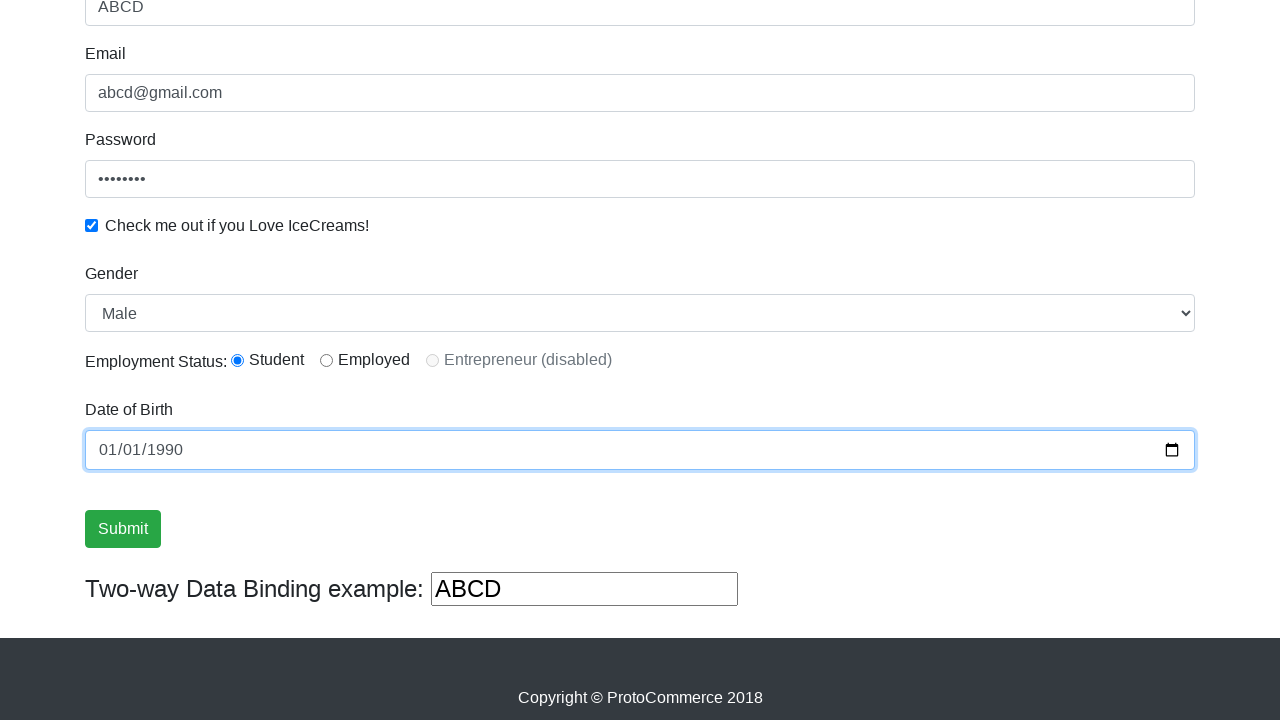

Success message appeared on the page
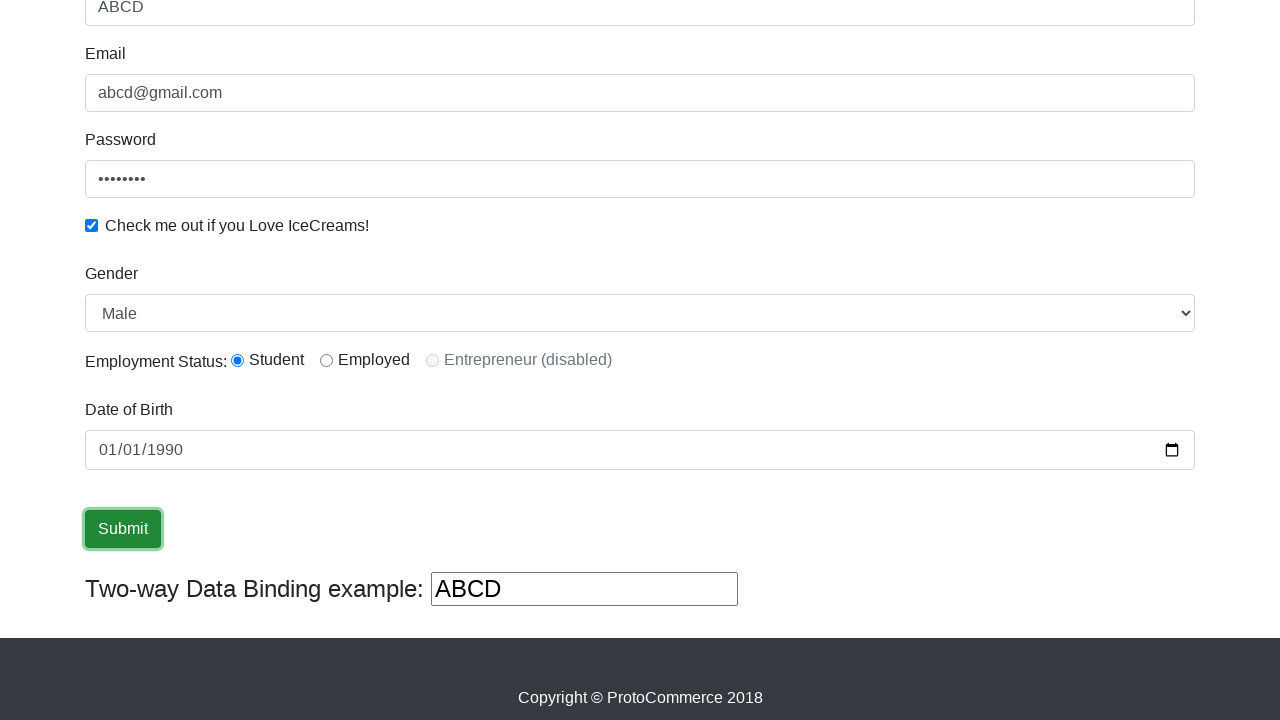

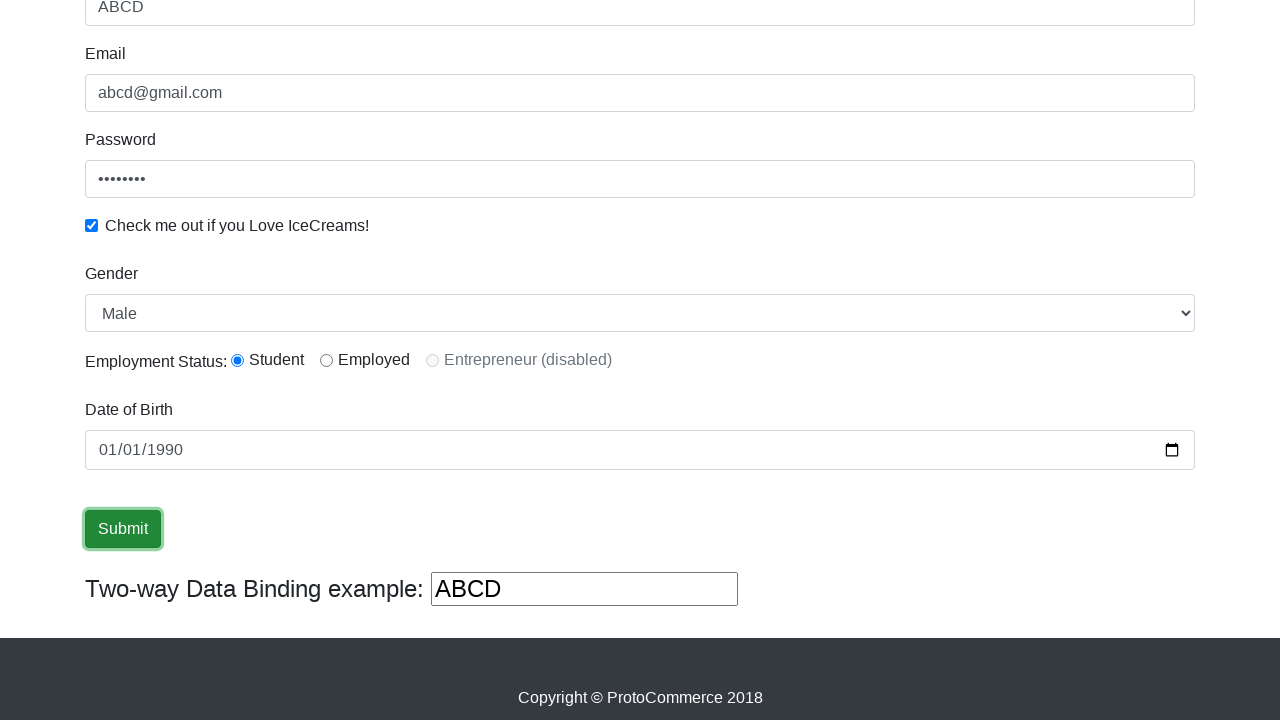